Tests that clicking "Clear completed" removes completed items from the list.

Starting URL: https://demo.playwright.dev/todomvc

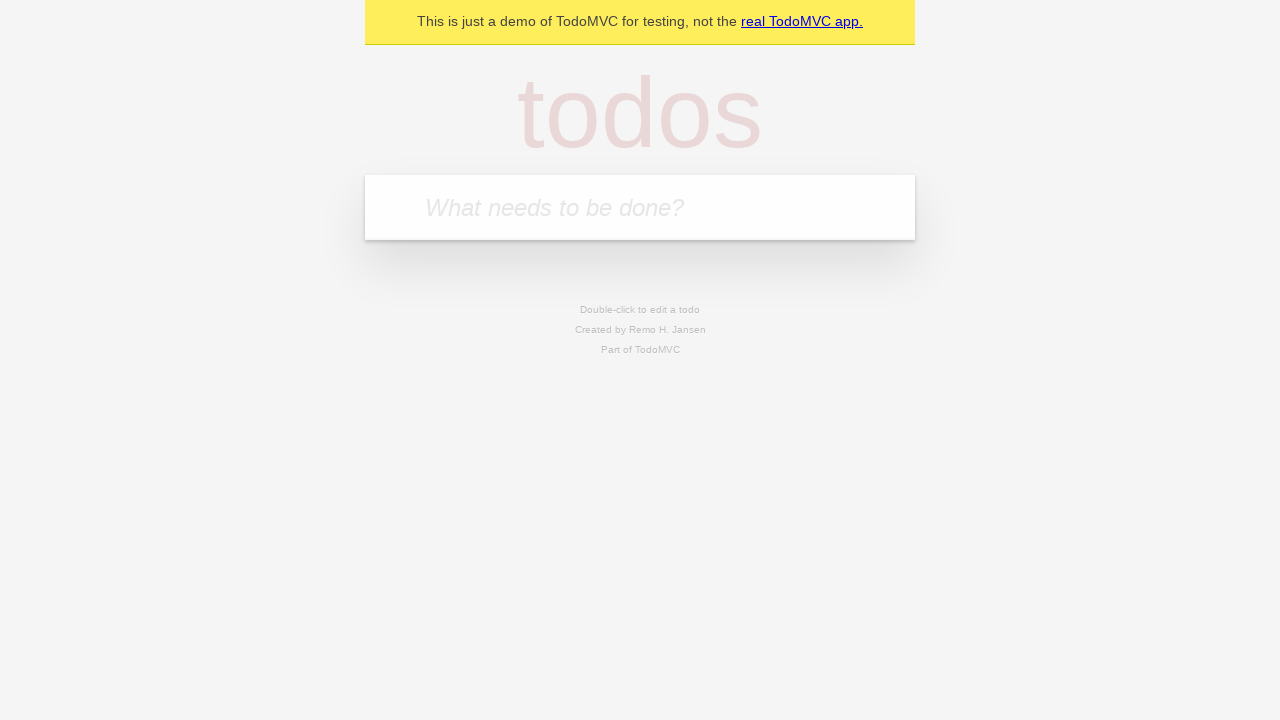

Filled todo input with 'buy some cheese' on internal:attr=[placeholder="What needs to be done?"i]
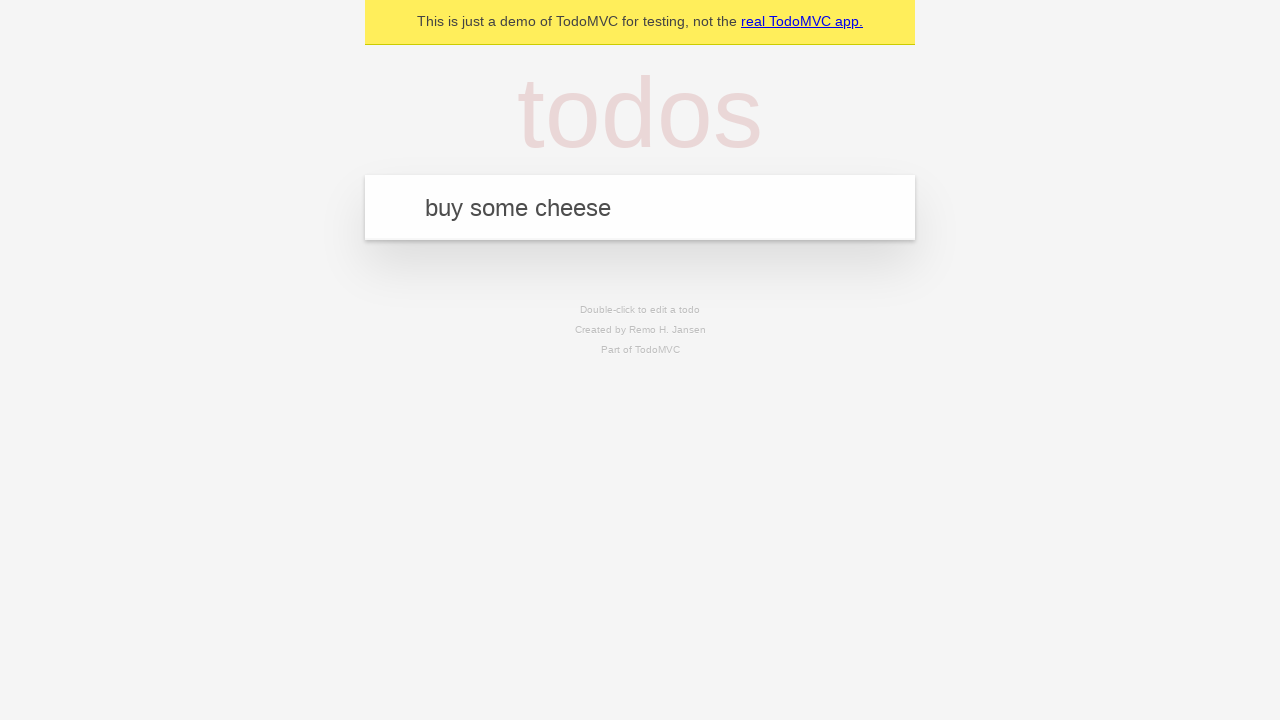

Pressed Enter to add 'buy some cheese' to the todo list on internal:attr=[placeholder="What needs to be done?"i]
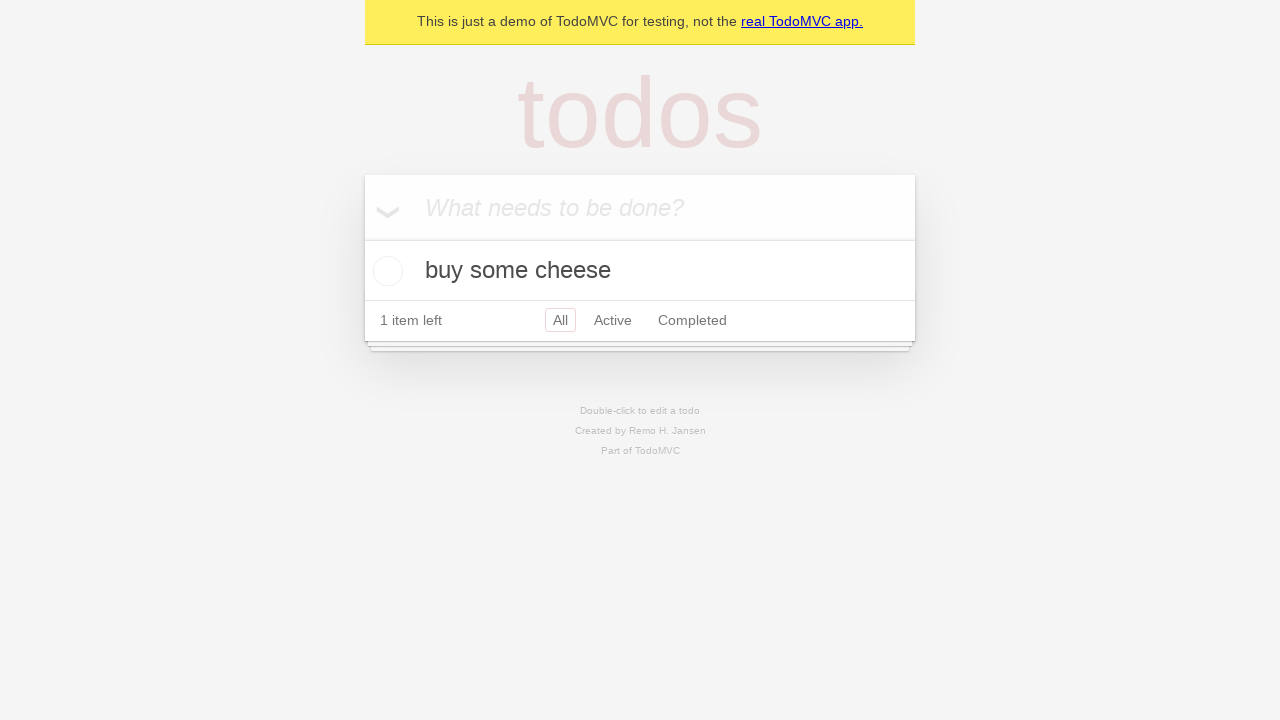

Filled todo input with 'feed the cat' on internal:attr=[placeholder="What needs to be done?"i]
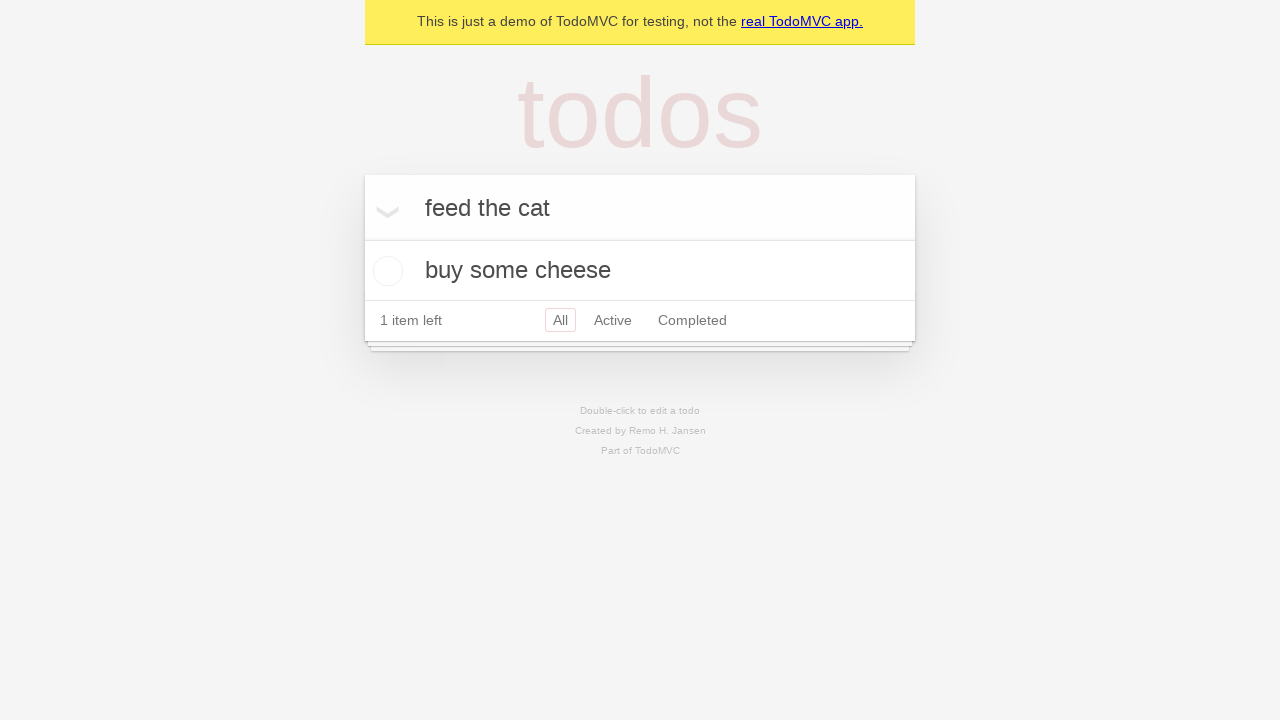

Pressed Enter to add 'feed the cat' to the todo list on internal:attr=[placeholder="What needs to be done?"i]
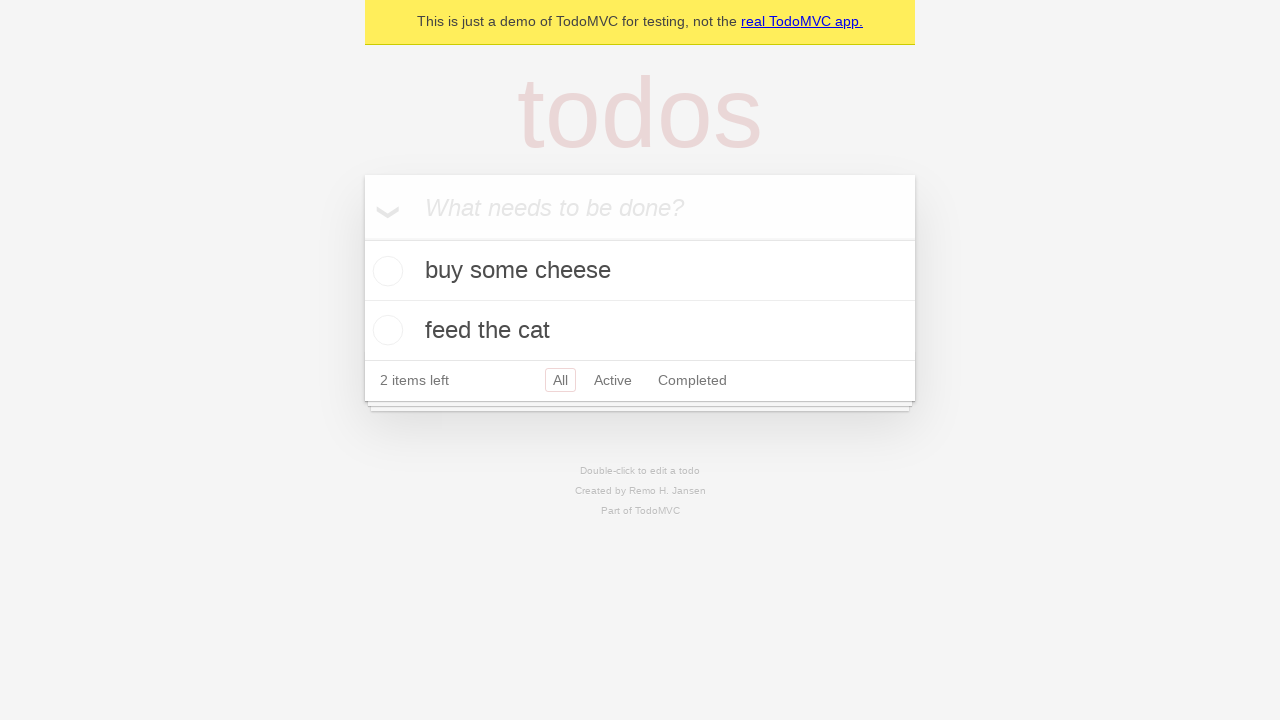

Filled todo input with 'book a doctors appointment' on internal:attr=[placeholder="What needs to be done?"i]
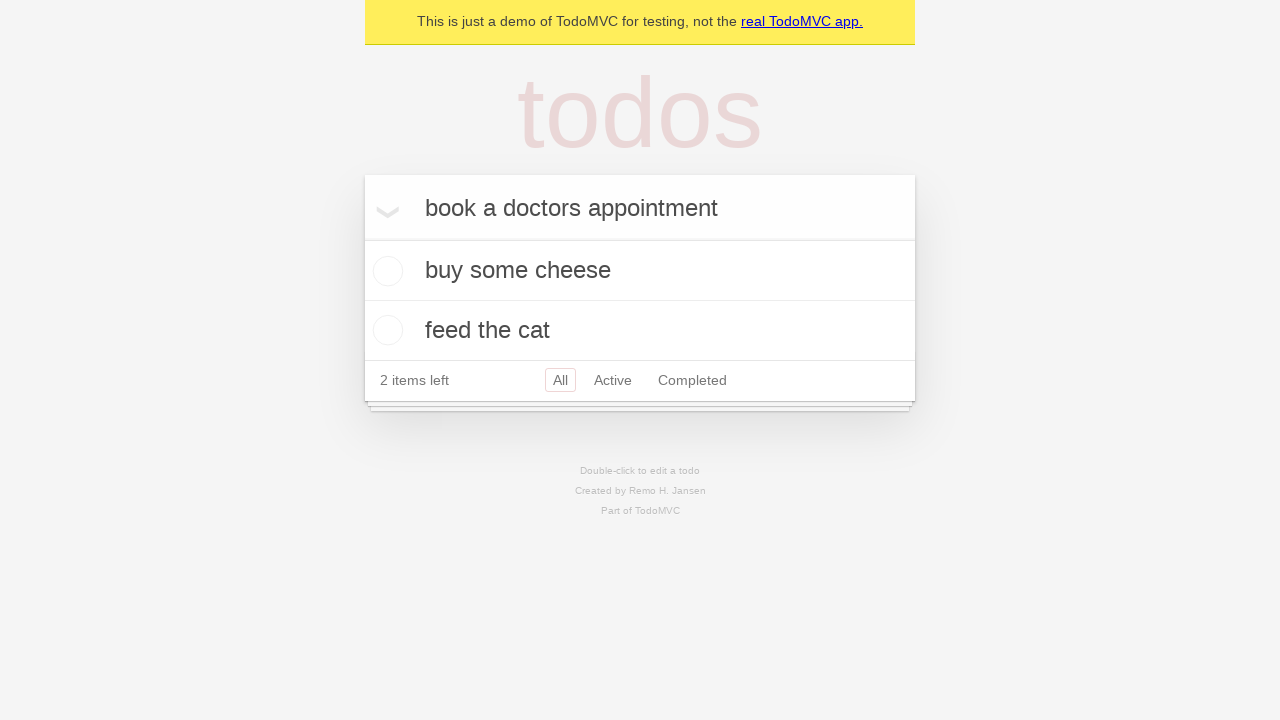

Pressed Enter to add 'book a doctors appointment' to the todo list on internal:attr=[placeholder="What needs to be done?"i]
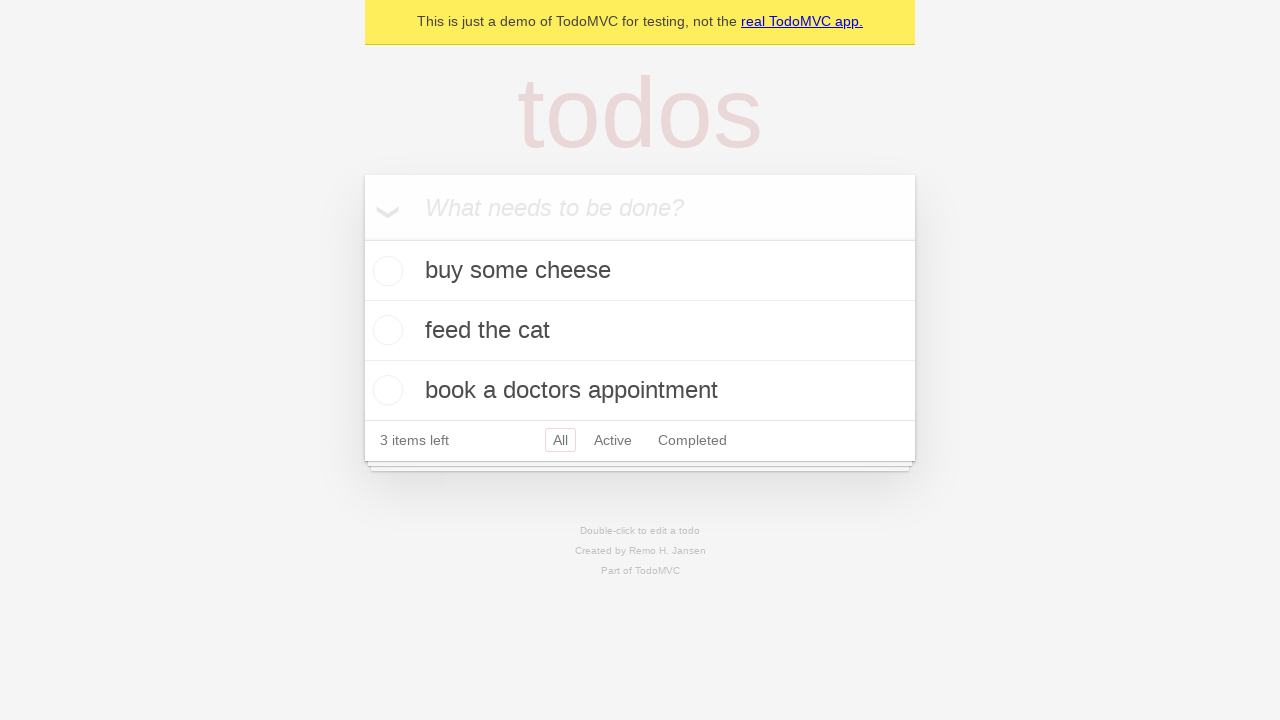

Located all todo items
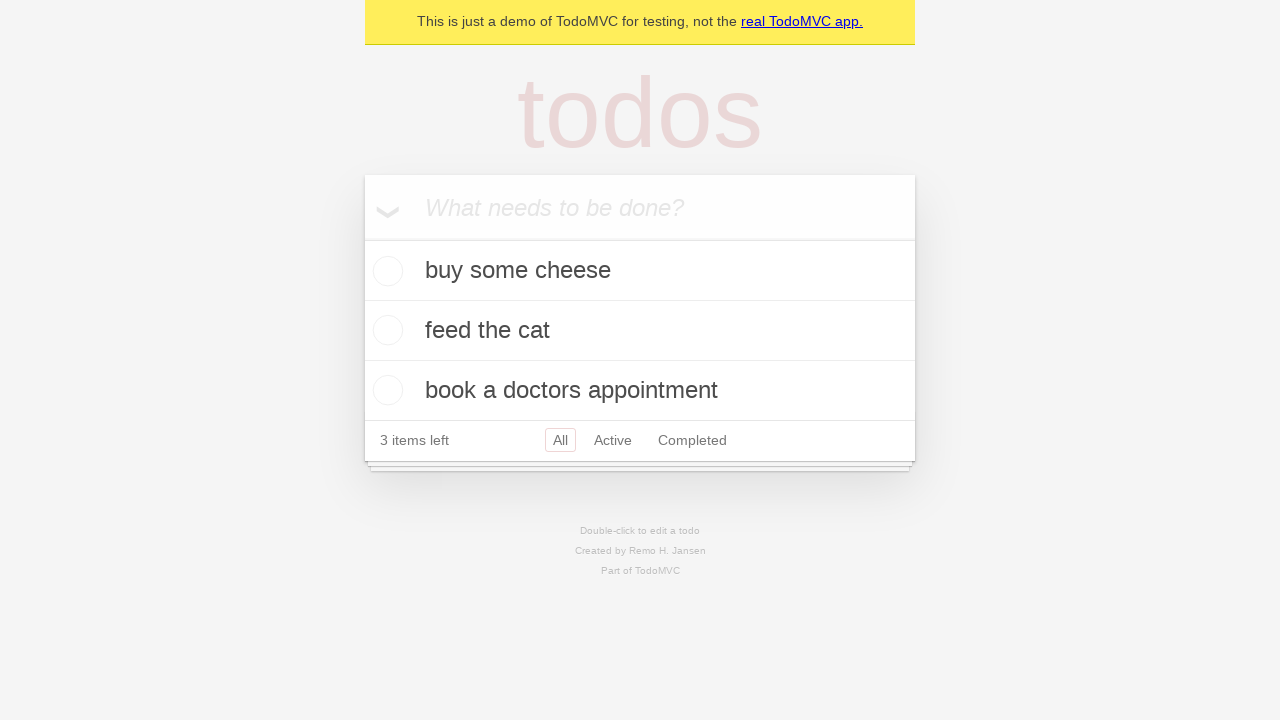

Checked the second todo item (feed the cat) at (385, 330) on internal:testid=[data-testid="todo-item"s] >> nth=1 >> internal:role=checkbox
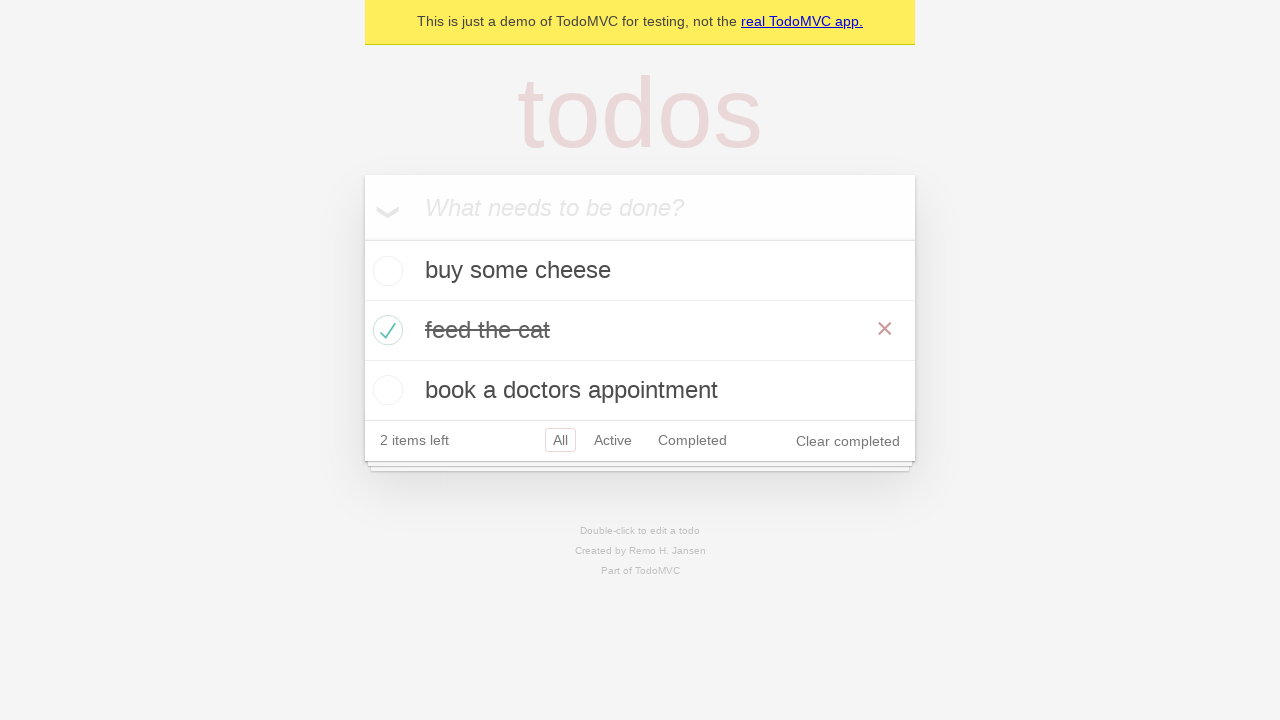

Clicked 'Clear completed' button to remove checked items at (848, 441) on internal:role=button[name="Clear completed"i]
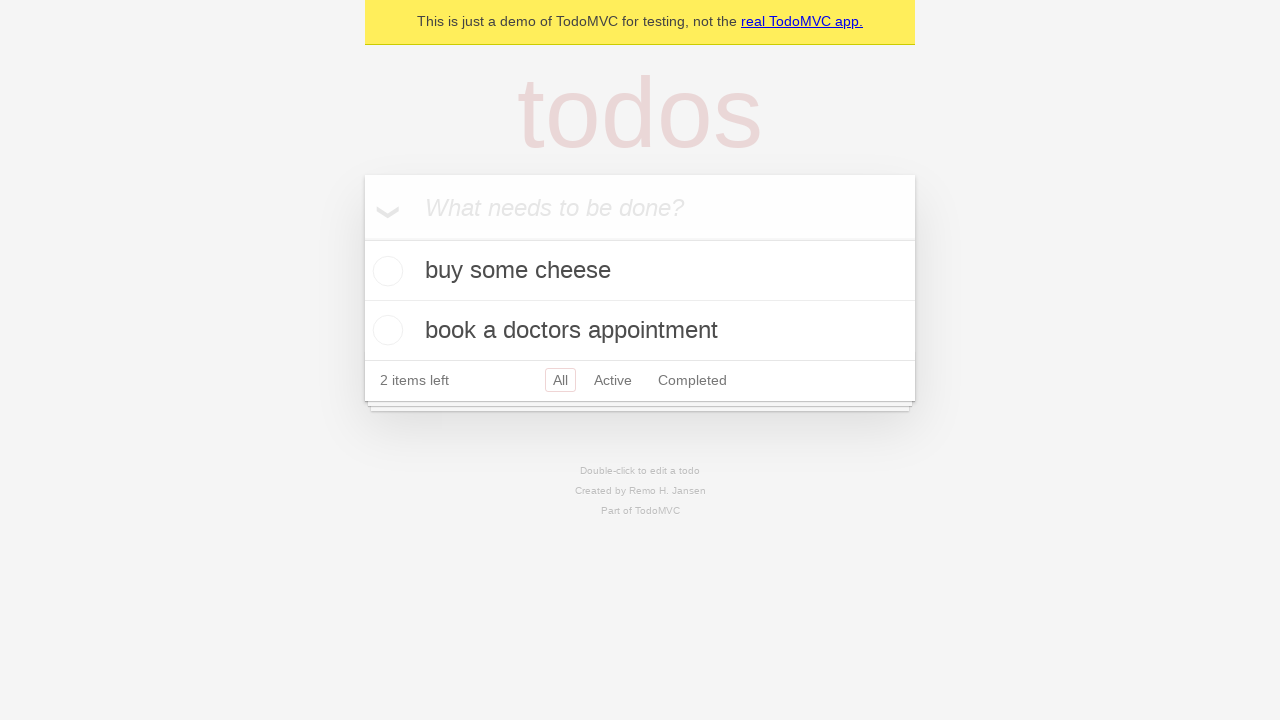

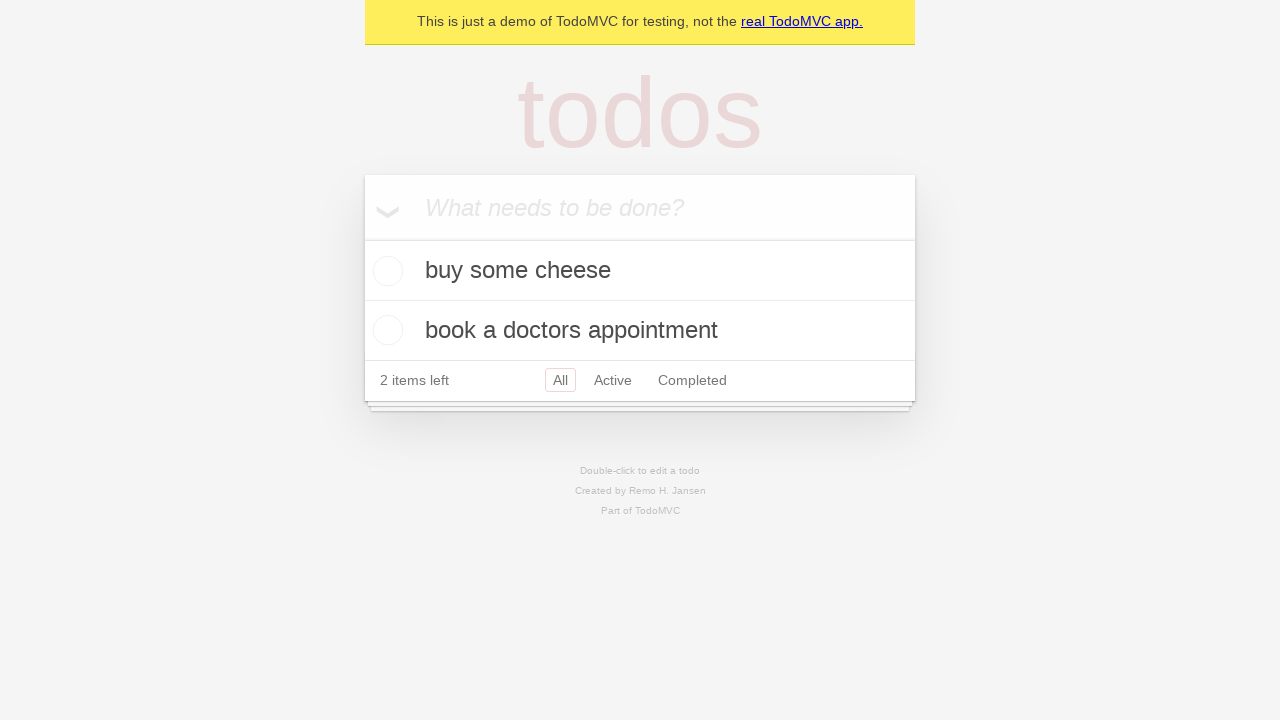